Tests checkbox functionality by filling form fields and clicking checkbox to verify it becomes selected

Starting URL: https://victoretc.github.io/webelements_information/

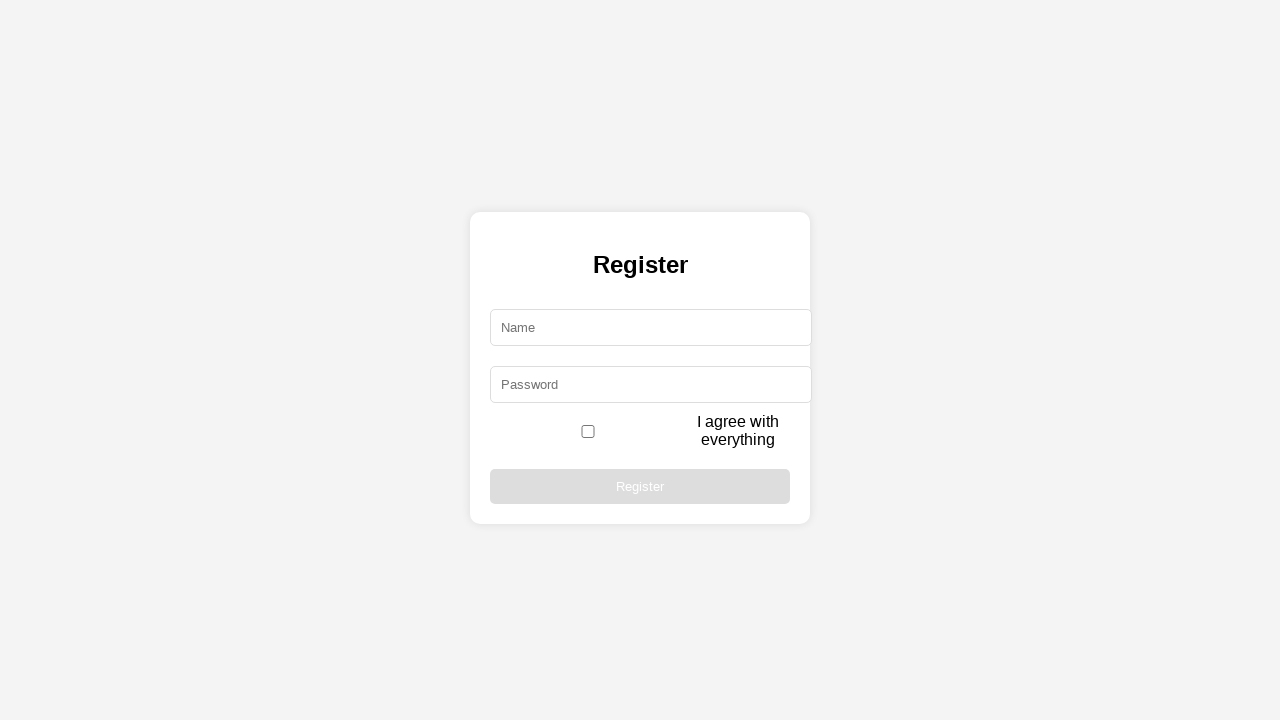

Filled username field with 'John' on #username
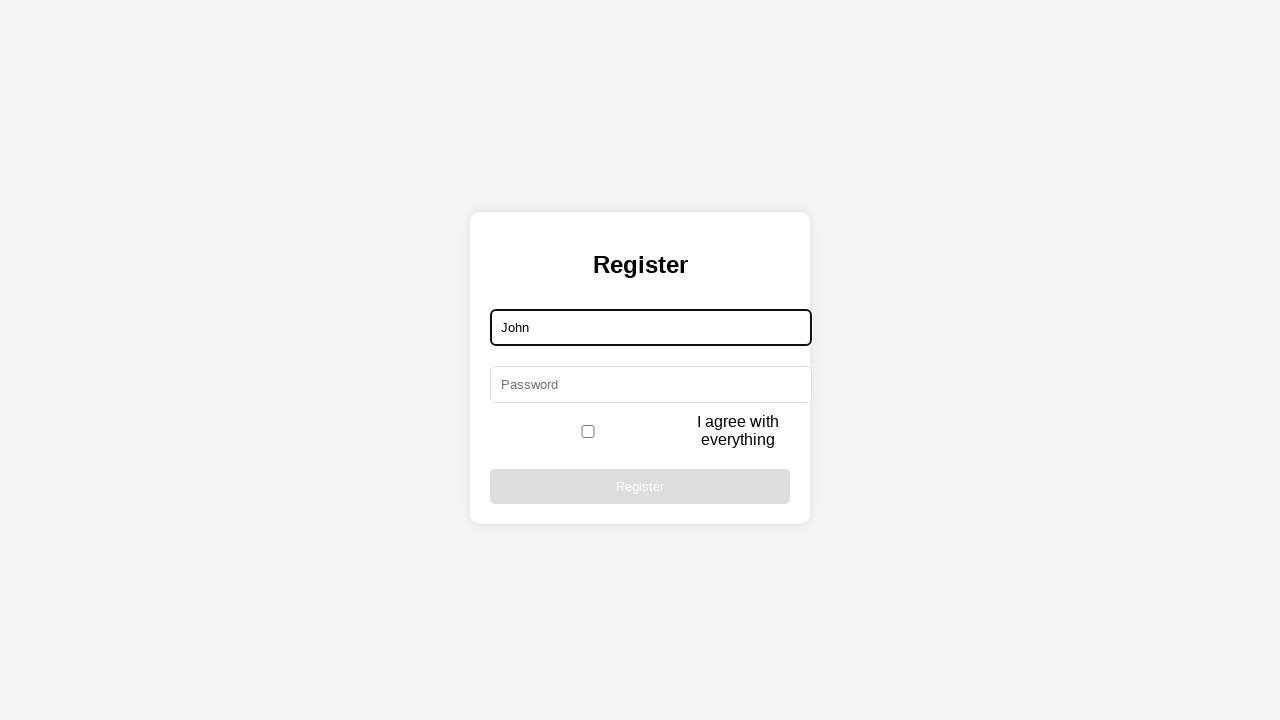

Filled password field with '12345' on #password
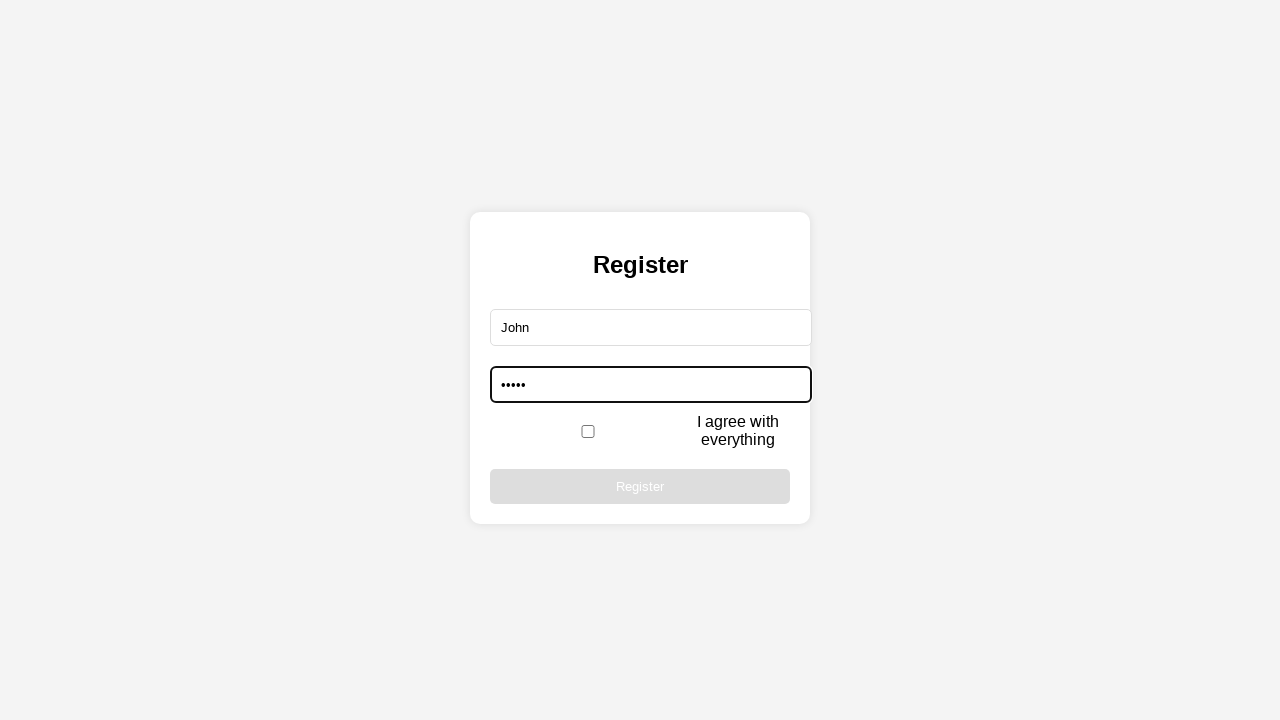

Clicked agreement checkbox to select it at (588, 431) on #agreement
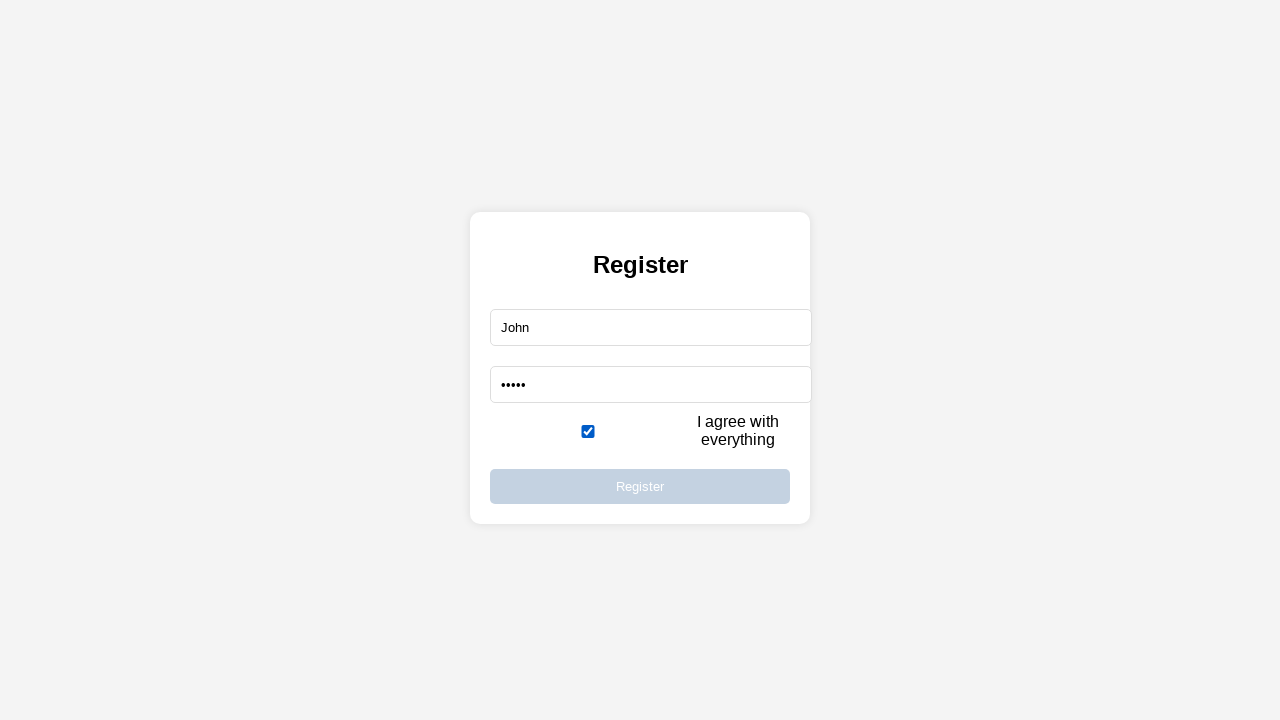

Verified agreement checkbox is visible
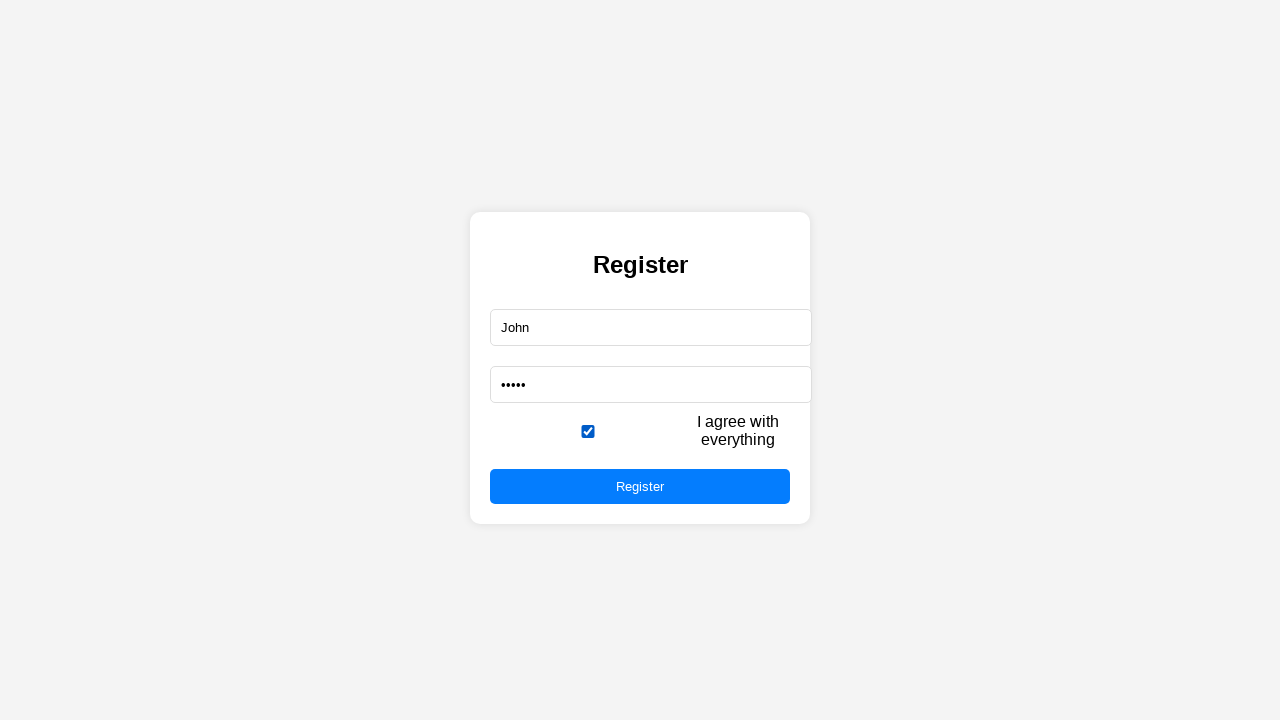

Verified agreement checkbox is enabled
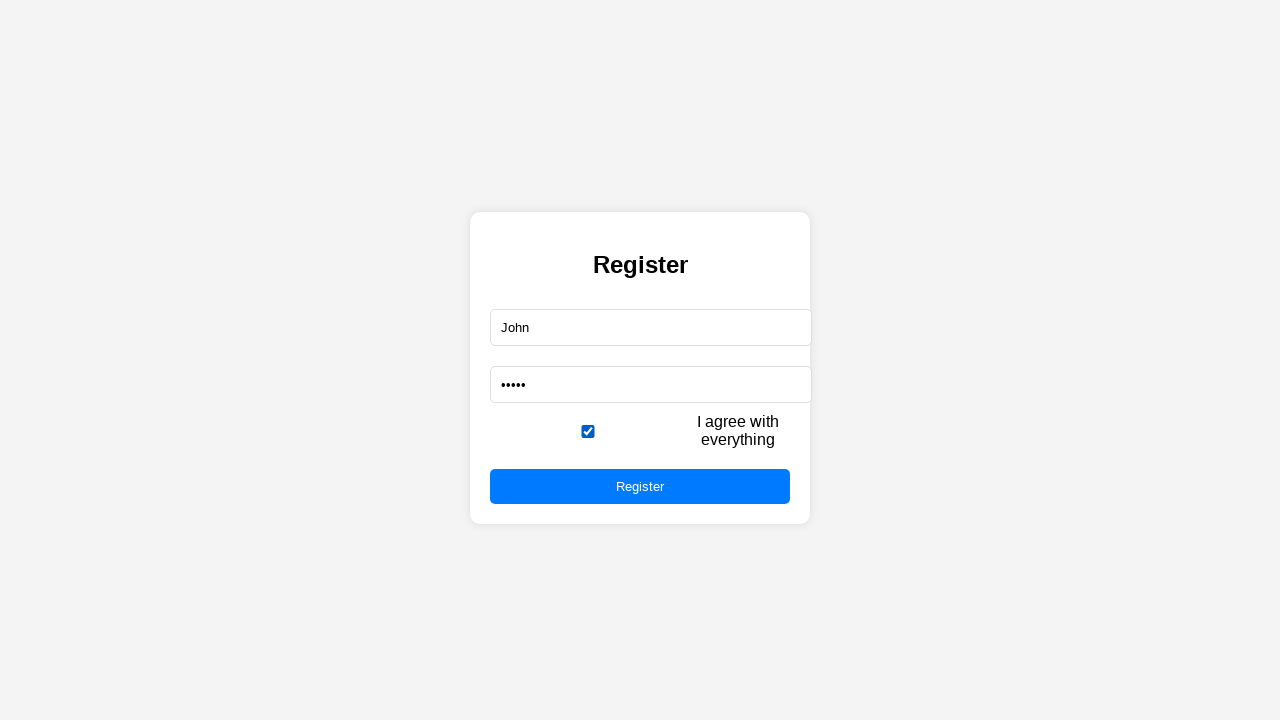

Verified agreement checkbox is checked
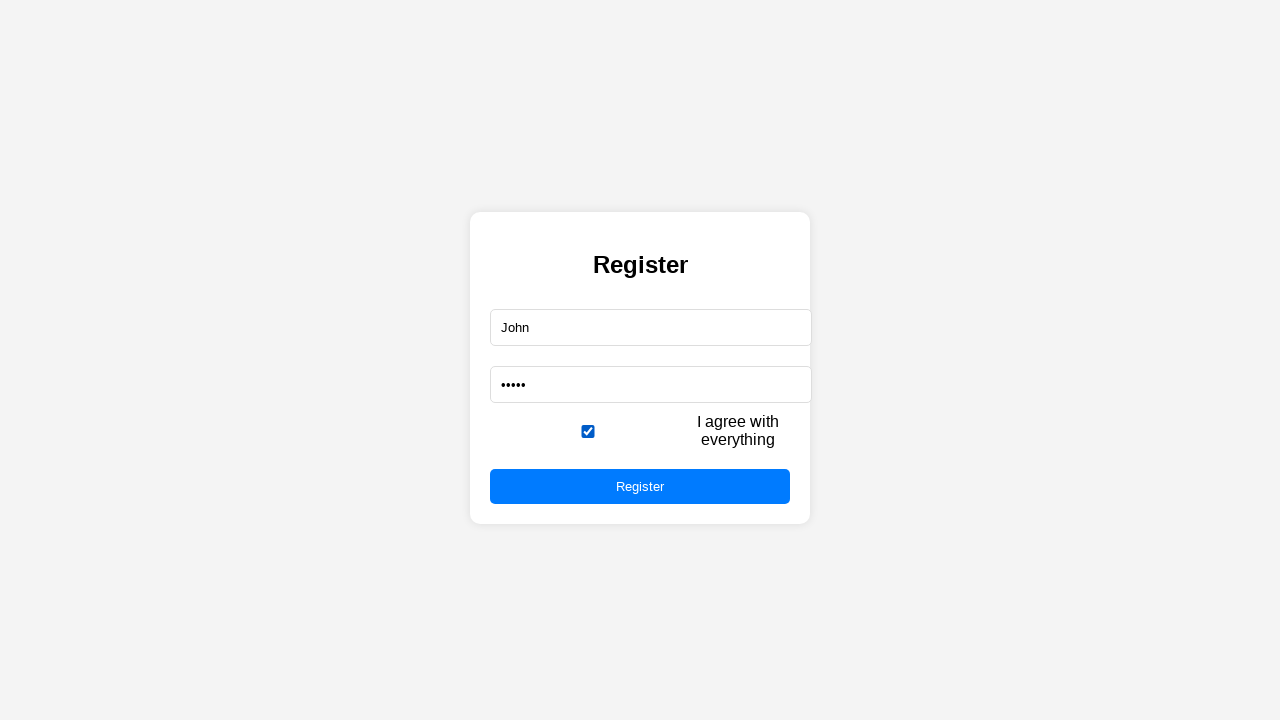

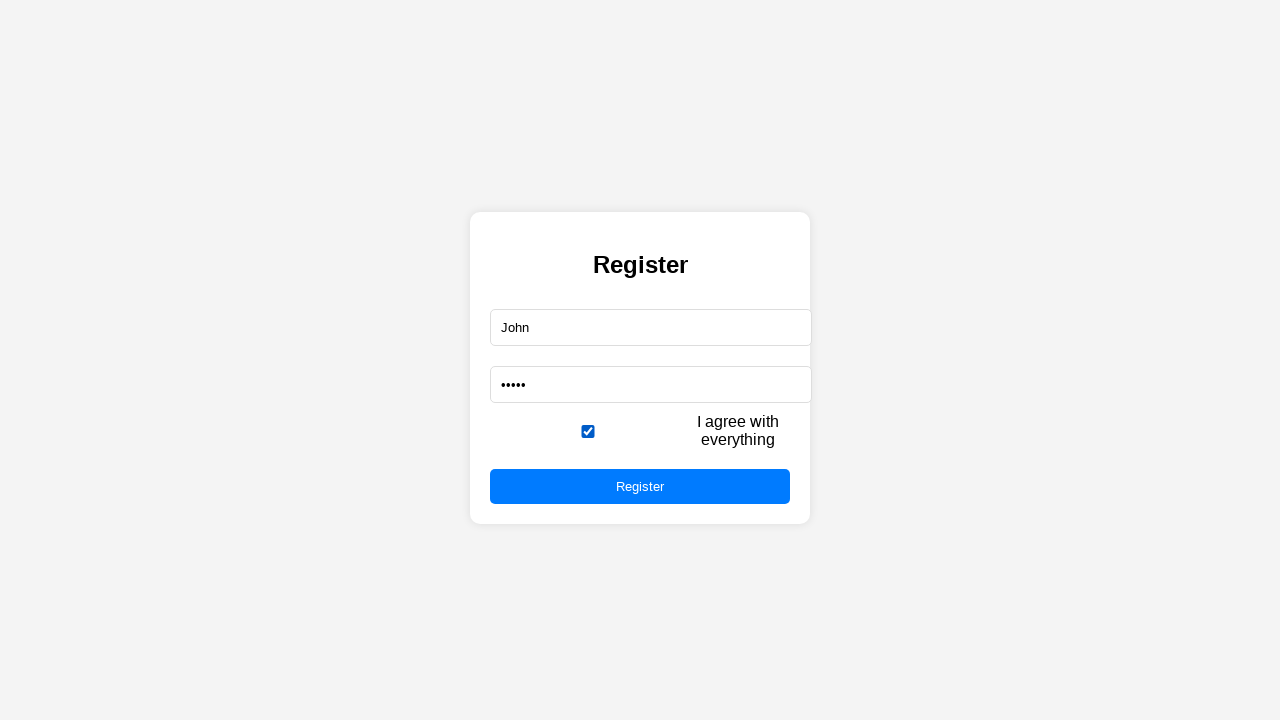